Tests registration form submission with all fields empty to validate error handling

Starting URL: https://www.sharelane.com/cgi-bin/register.py?page=1&zip_code=222222

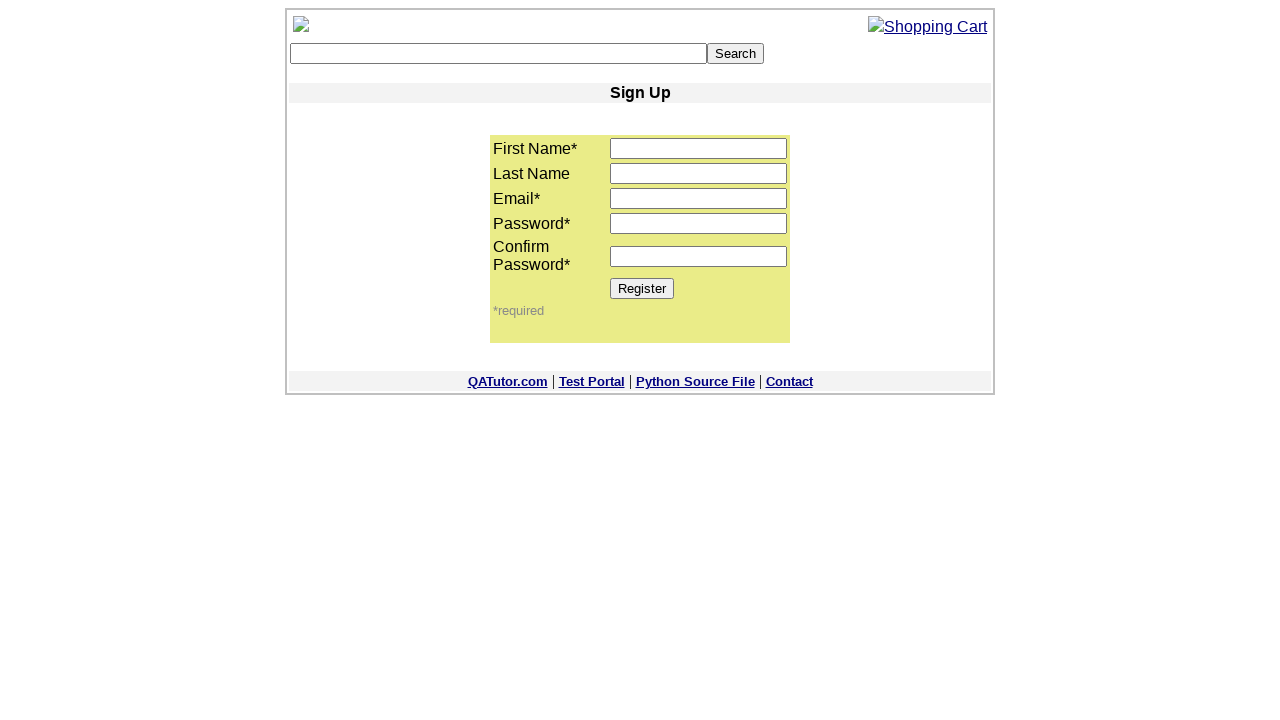

Clicked Register button without filling any fields to test empty form validation at (642, 288) on input[value='Register']
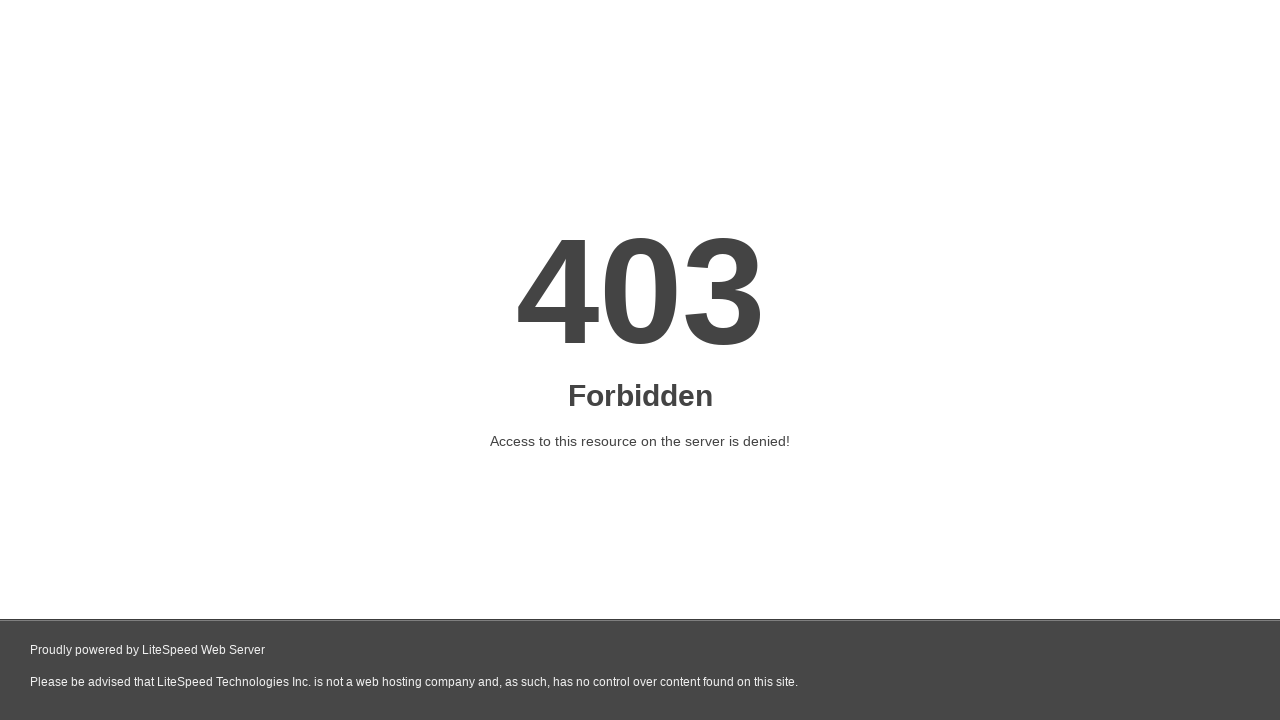

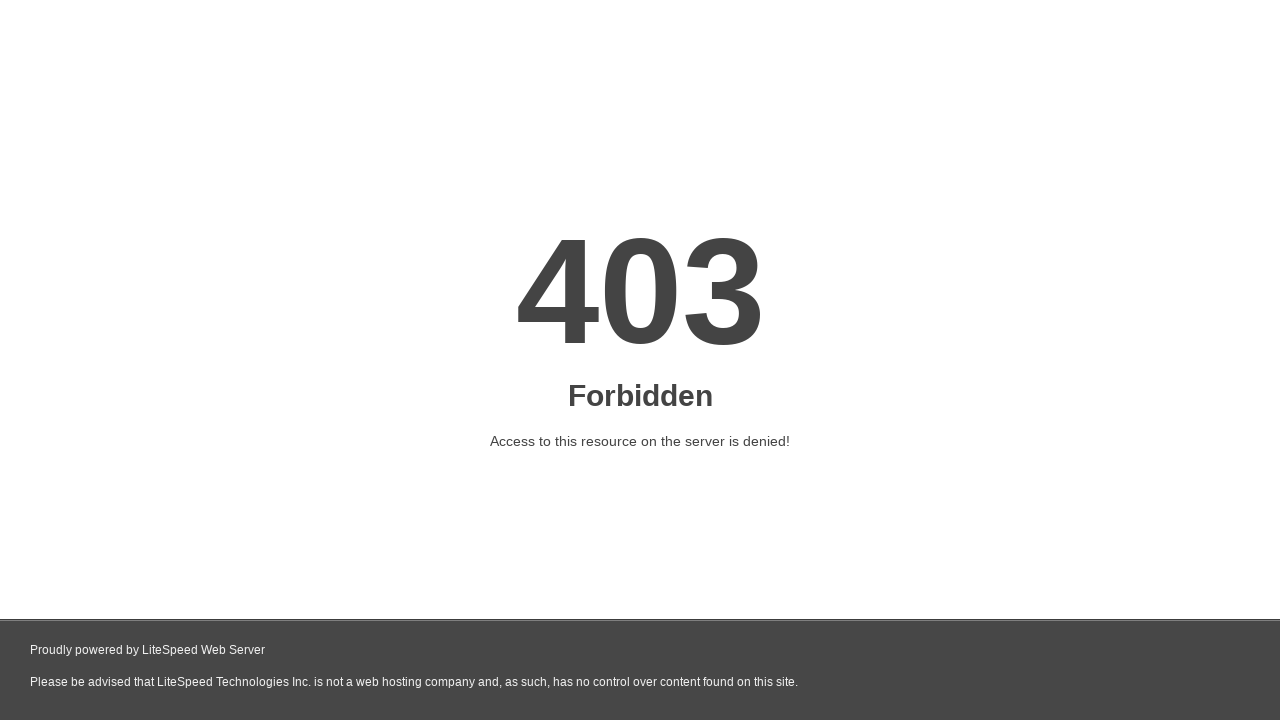